Clicks on the Accordian link from the Widgets page and verifies navigation

Starting URL: https://demoqa.com/widgets

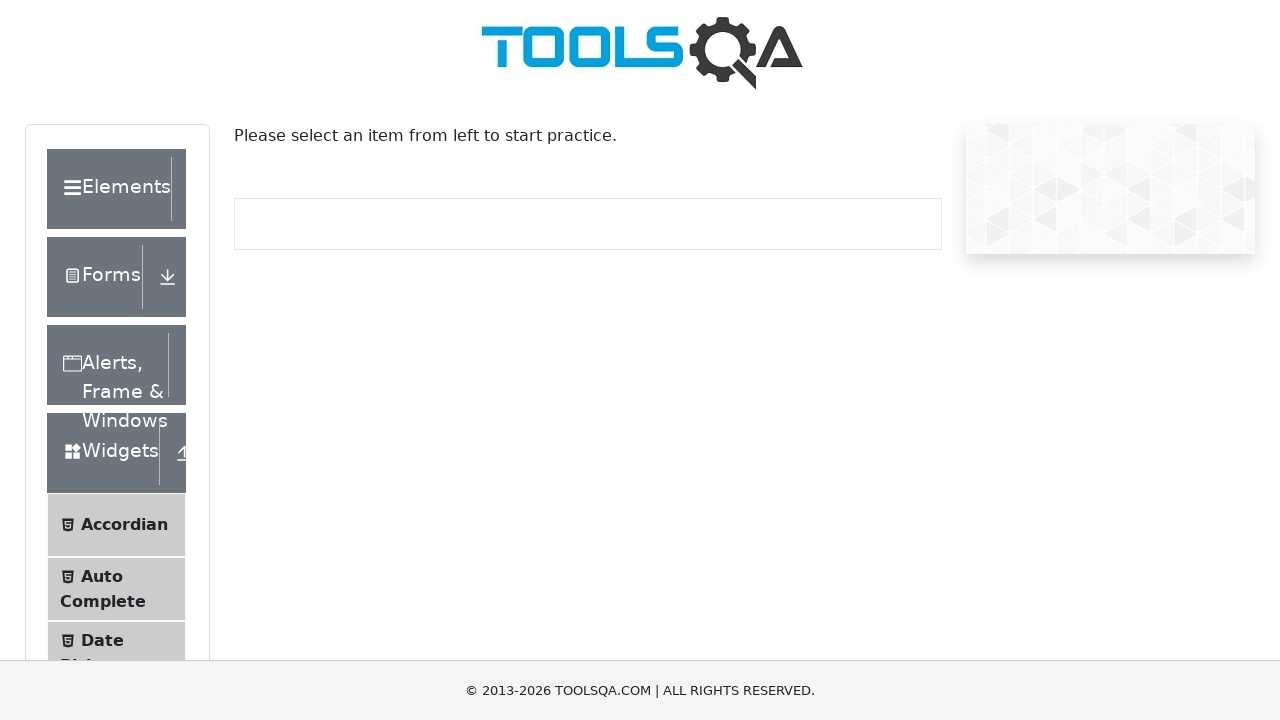

Clicked on the Accordian link from the Widgets page at (124, 525) on text=Accordian
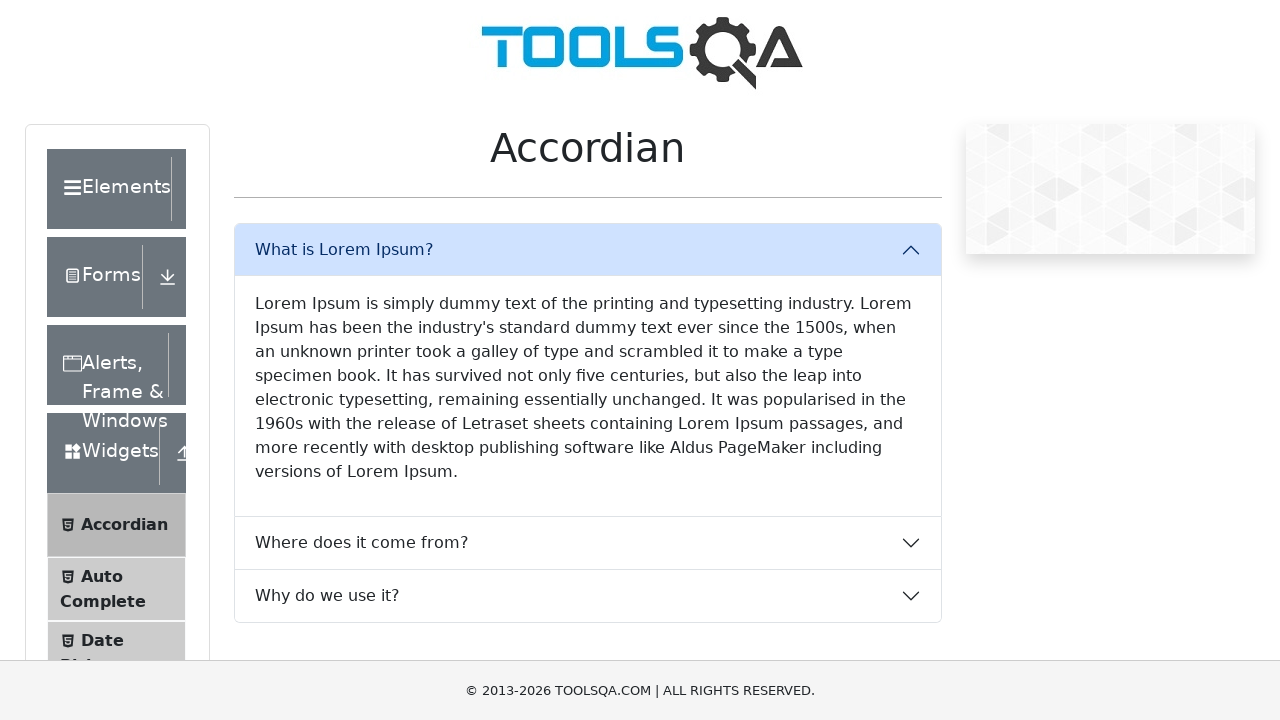

Verified navigation to Accordian page by waiting for URL to match **/accordian
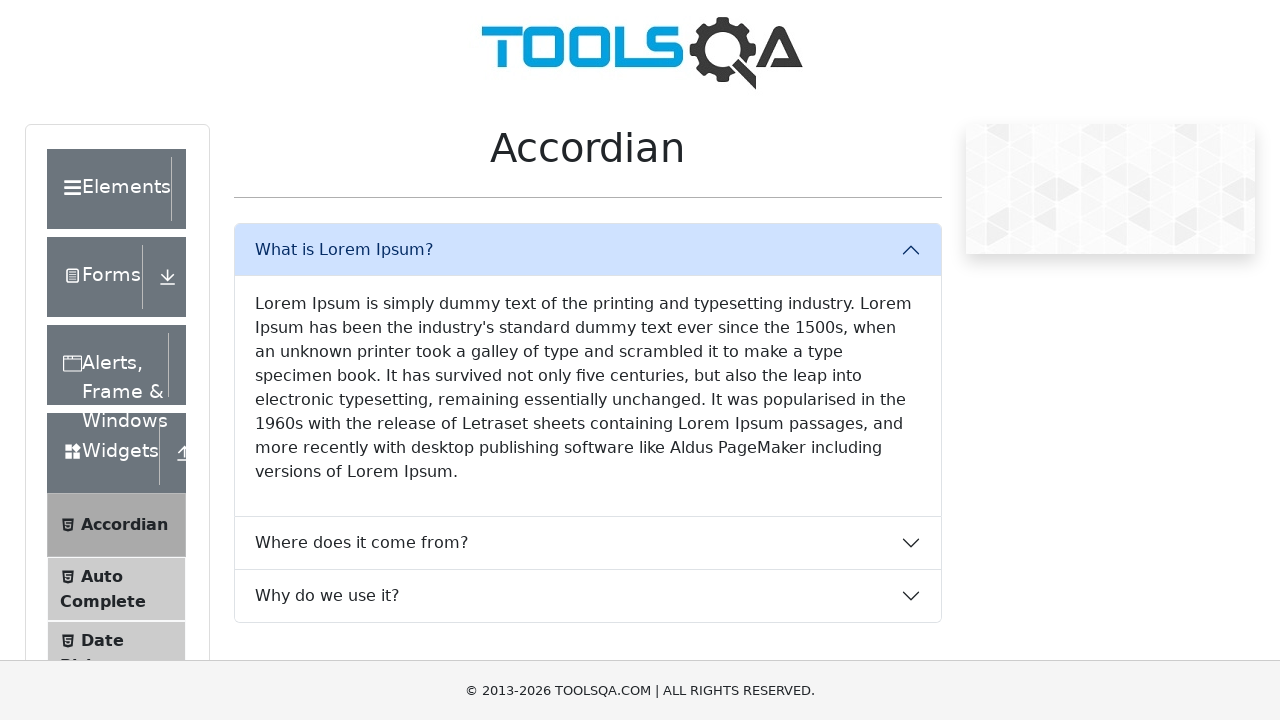

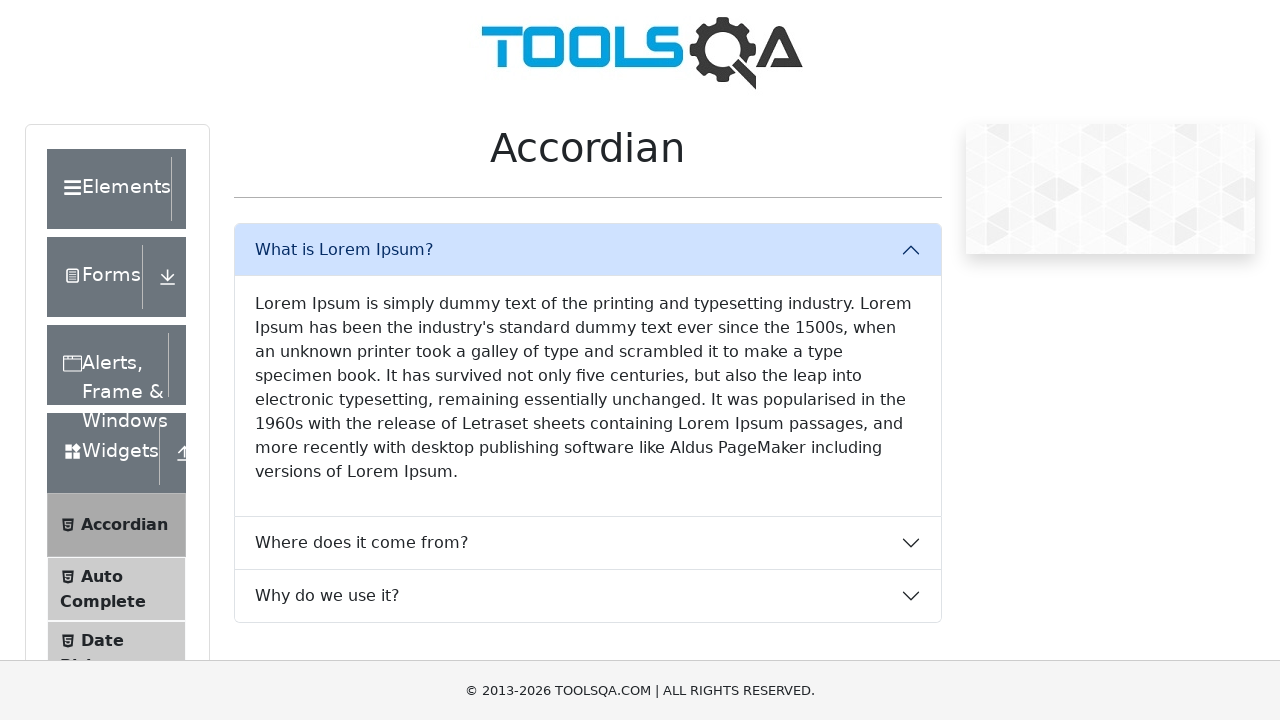